Tests checkbox functionality by clicking a checkbox and verifying it gets checked

Starting URL: https://www.selenium.dev/selenium/web/web-form.html

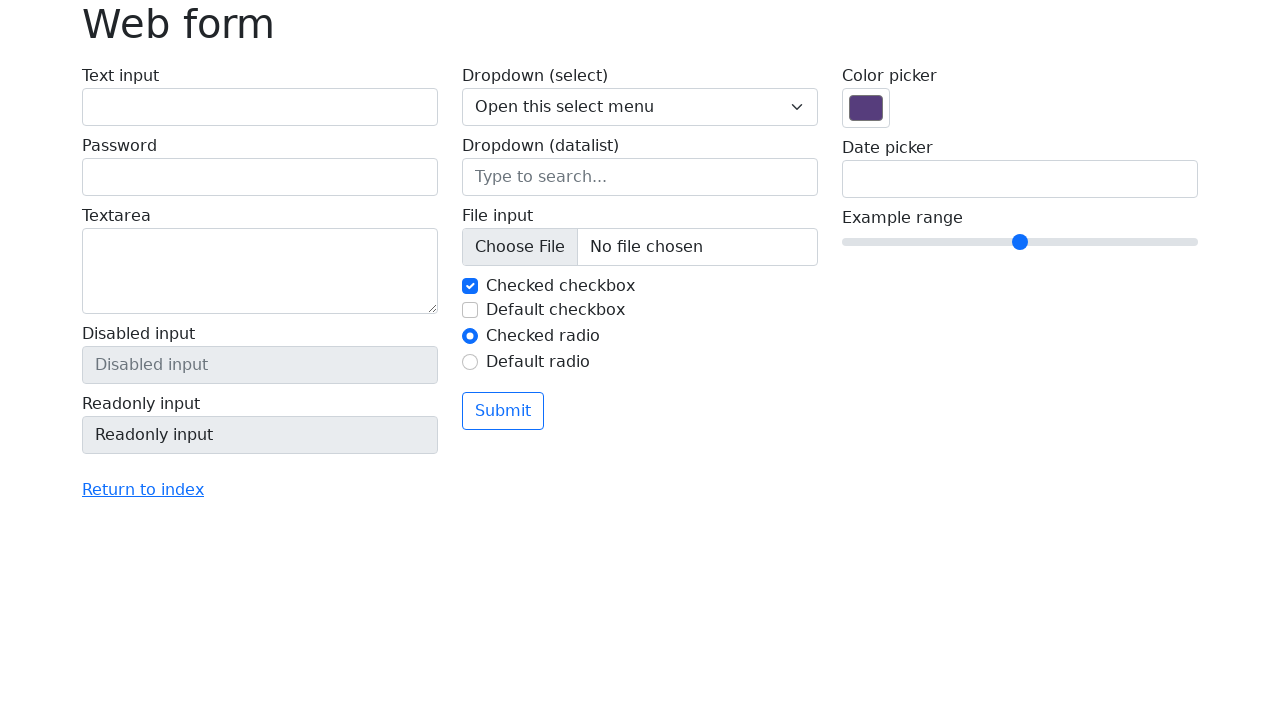

Clicked checkbox #my-check-2 at (470, 310) on #my-check-2
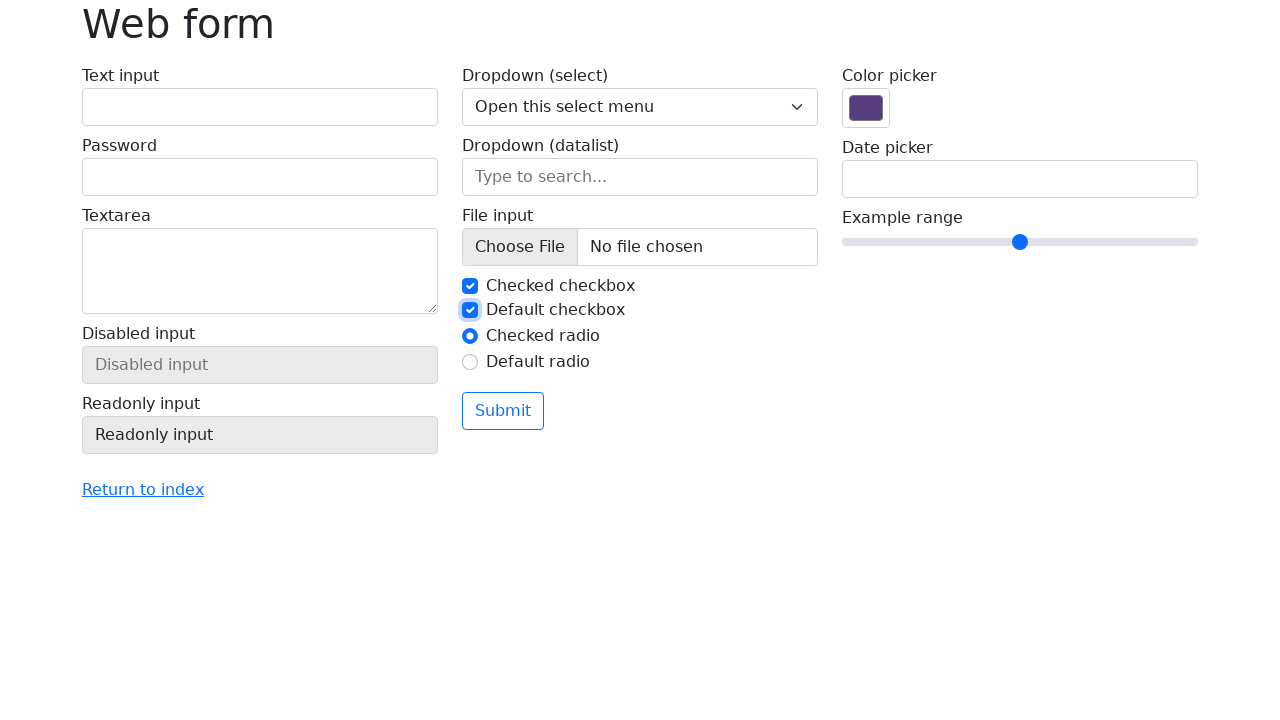

Verified checkbox #my-check-2 is checked
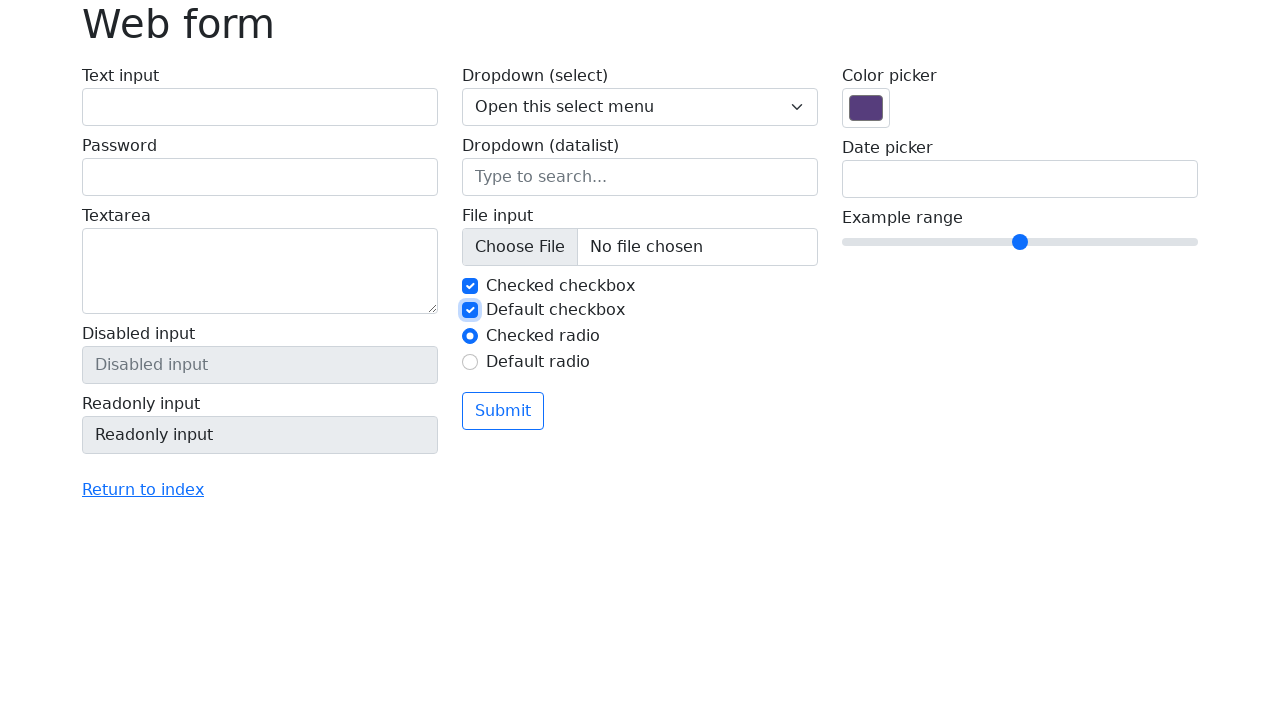

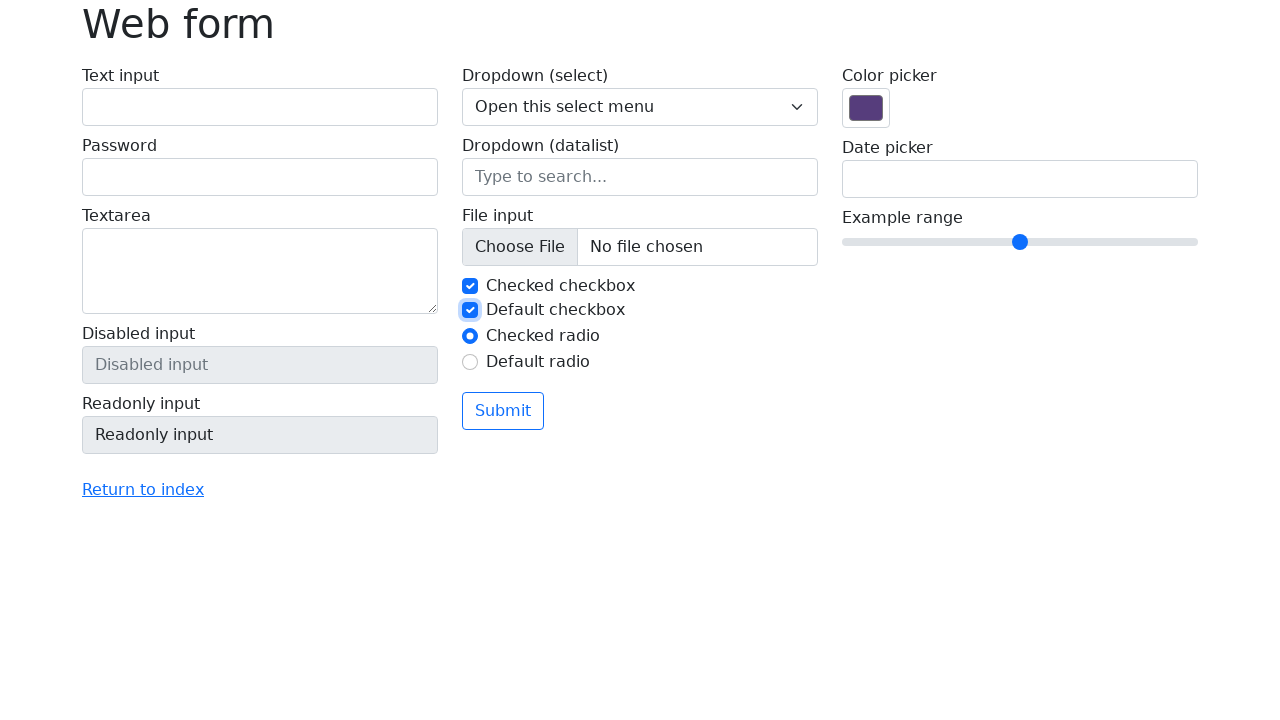